Tests interaction with a dynamic web table by scrolling to it, counting rows and columns, and extracting data from the third row

Starting URL: https://rahulshettyacademy.com/AutomationPractice/

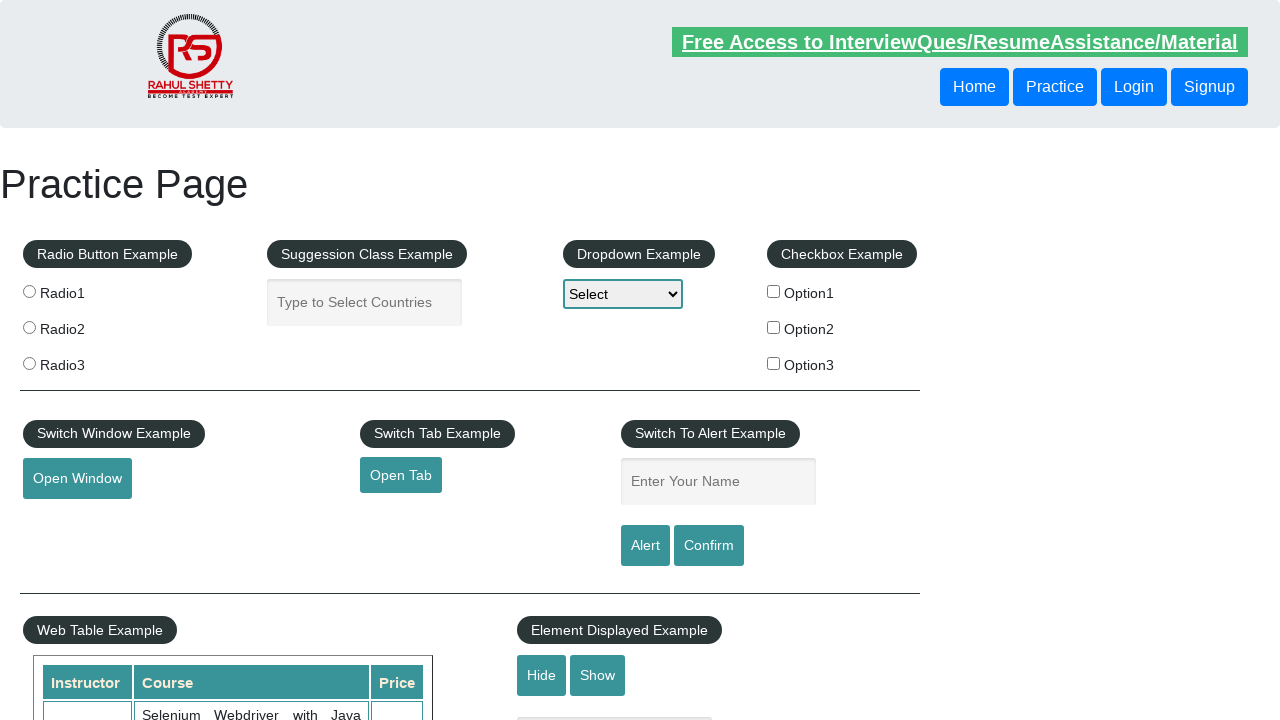

Scrolled down 600 pixels to make the dynamic web table visible
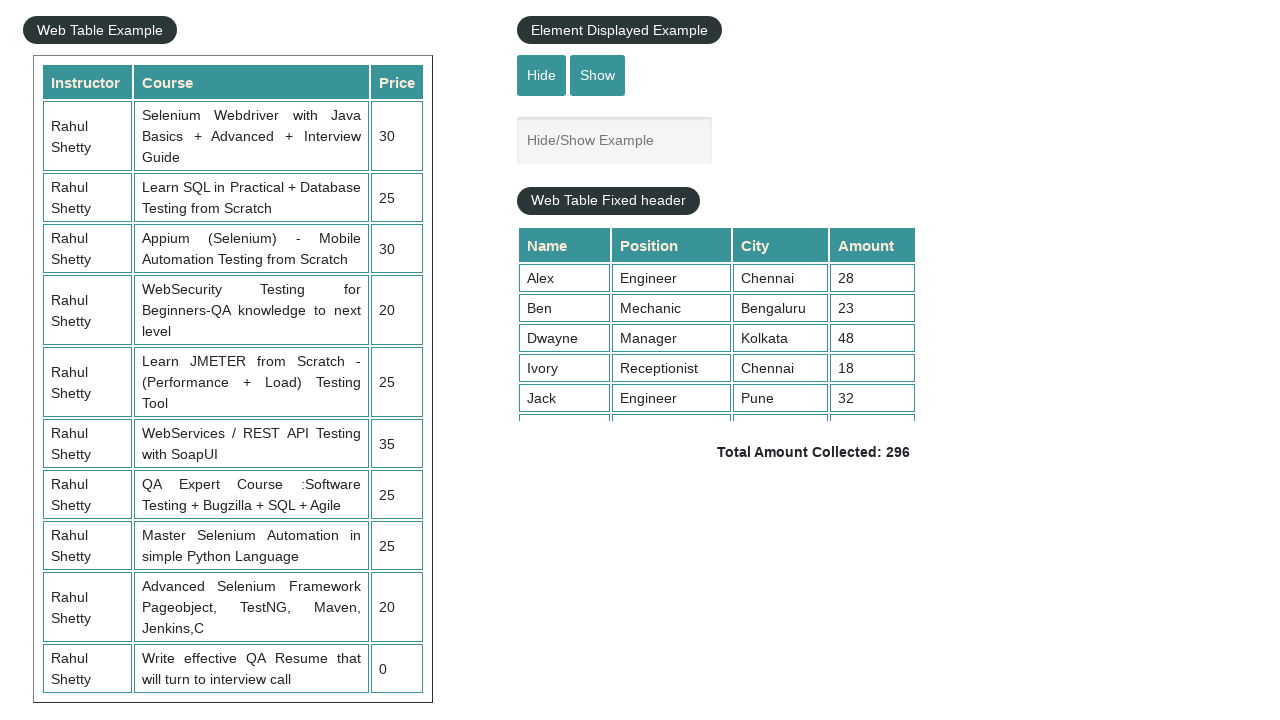

Waited for the courses table to be visible
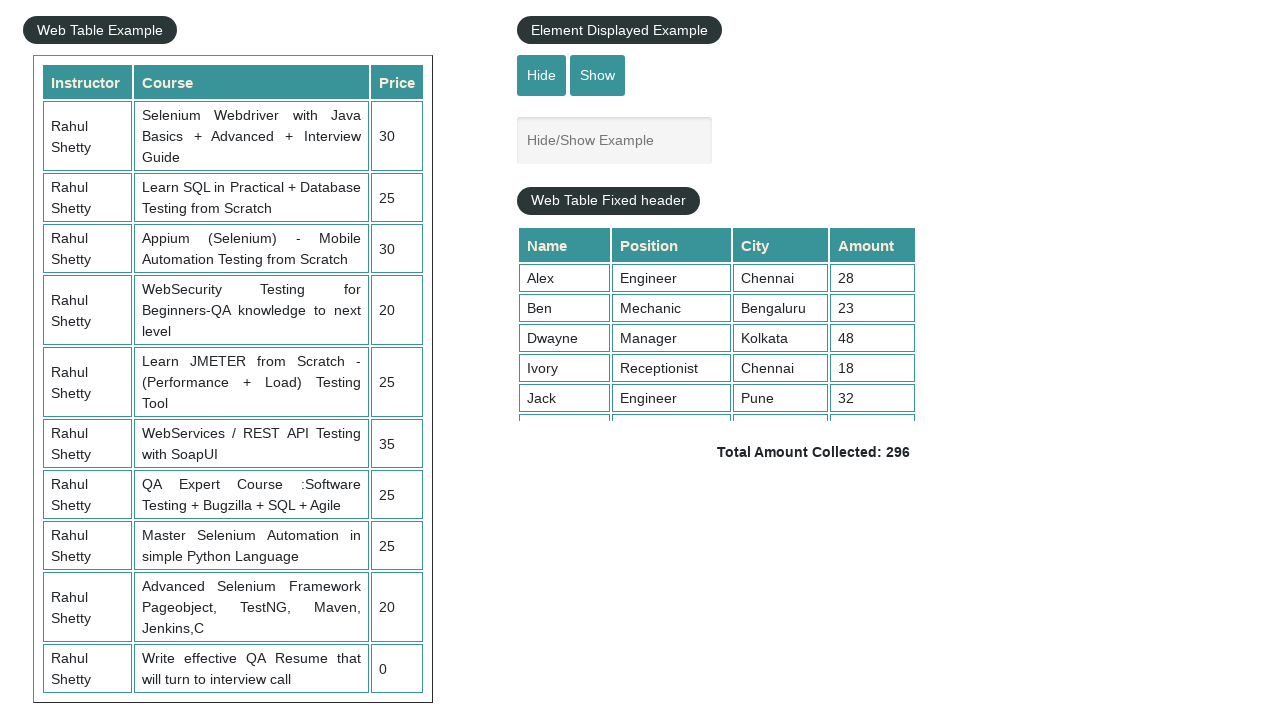

Counted rows in table: 11 rows found
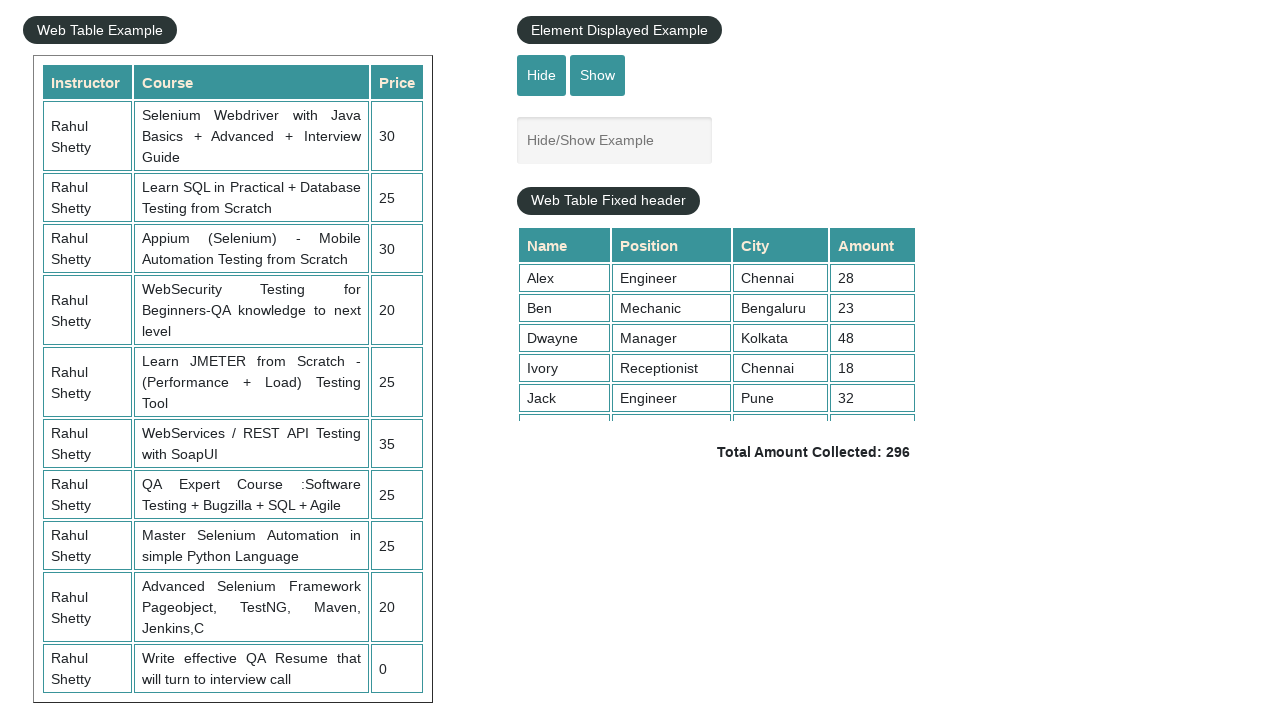

Counted columns in table: 3 columns found
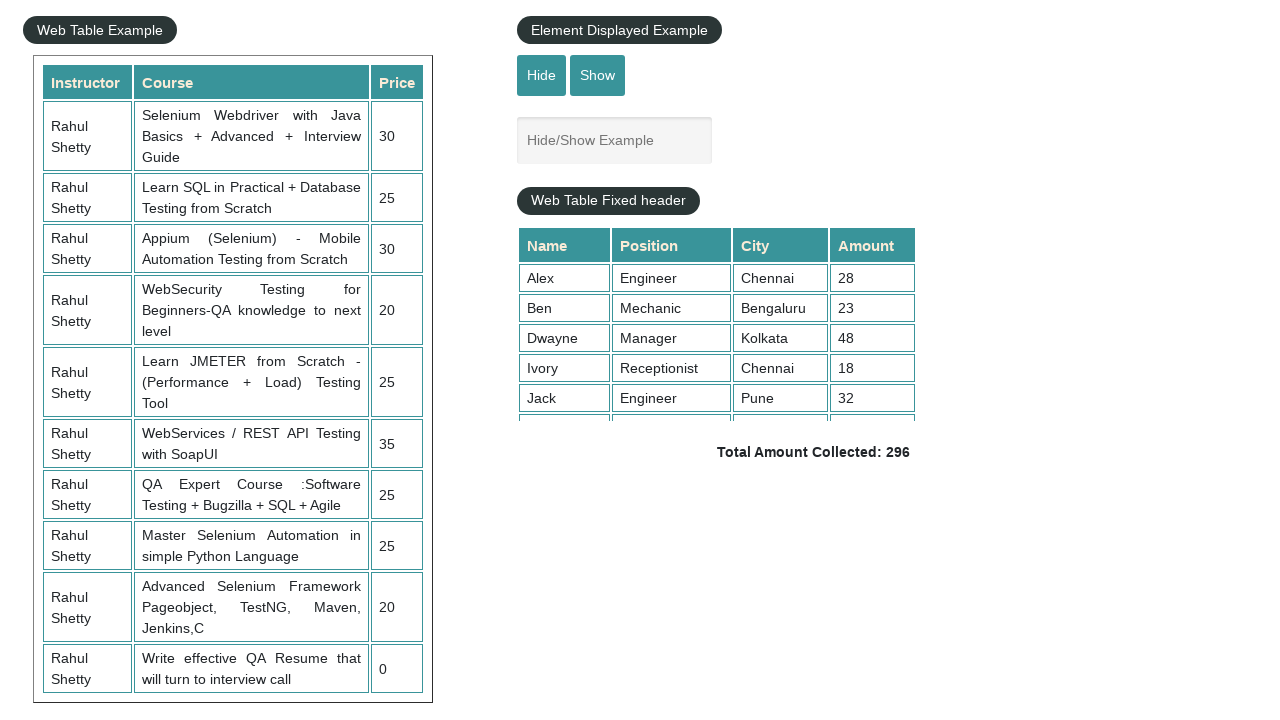

Located all cells in the third row: 3 cells found
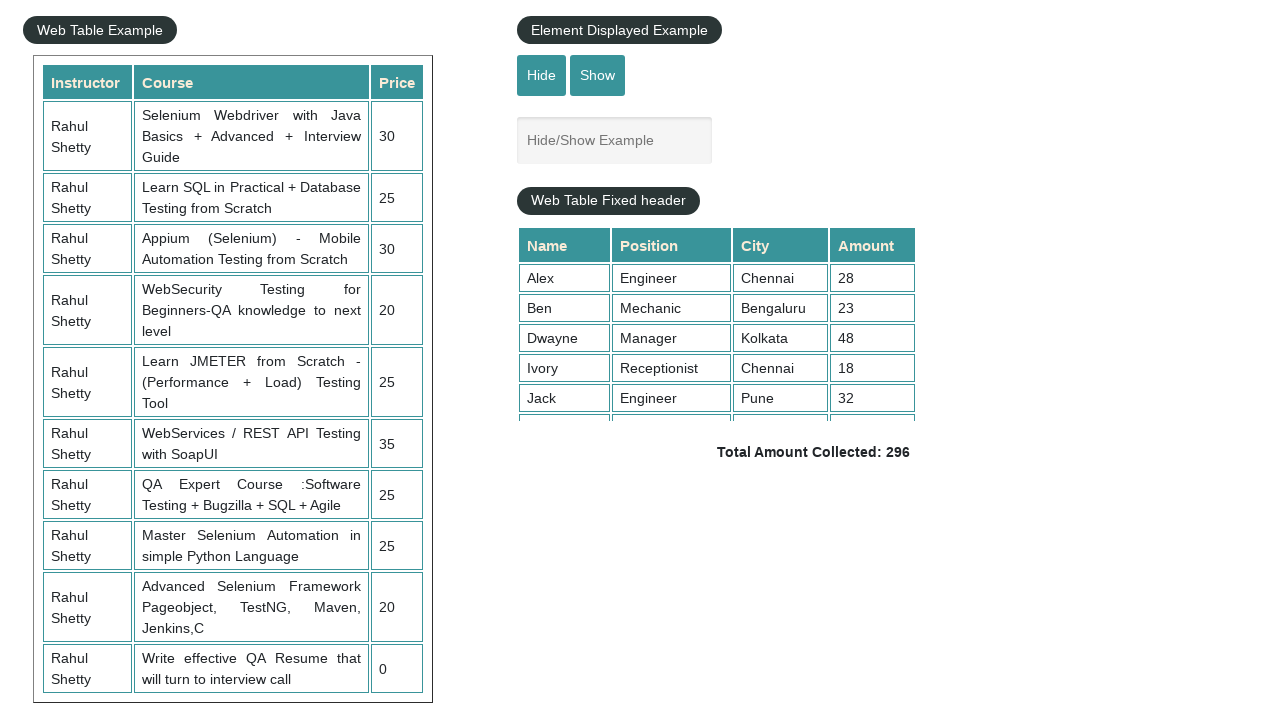

Extracted text from cell 1 of third row: 'Rahul Shetty'
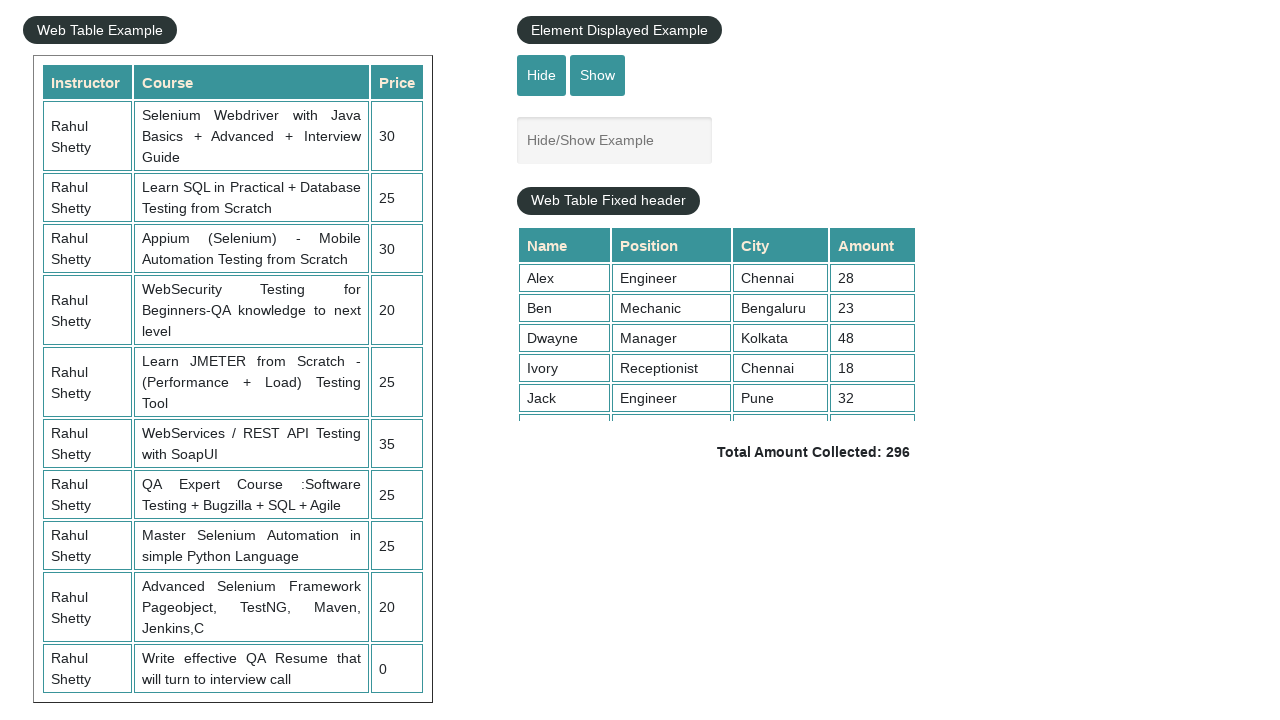

Extracted text from cell 2 of third row: 'Learn SQL in Practical + Database Testing from Scratch'
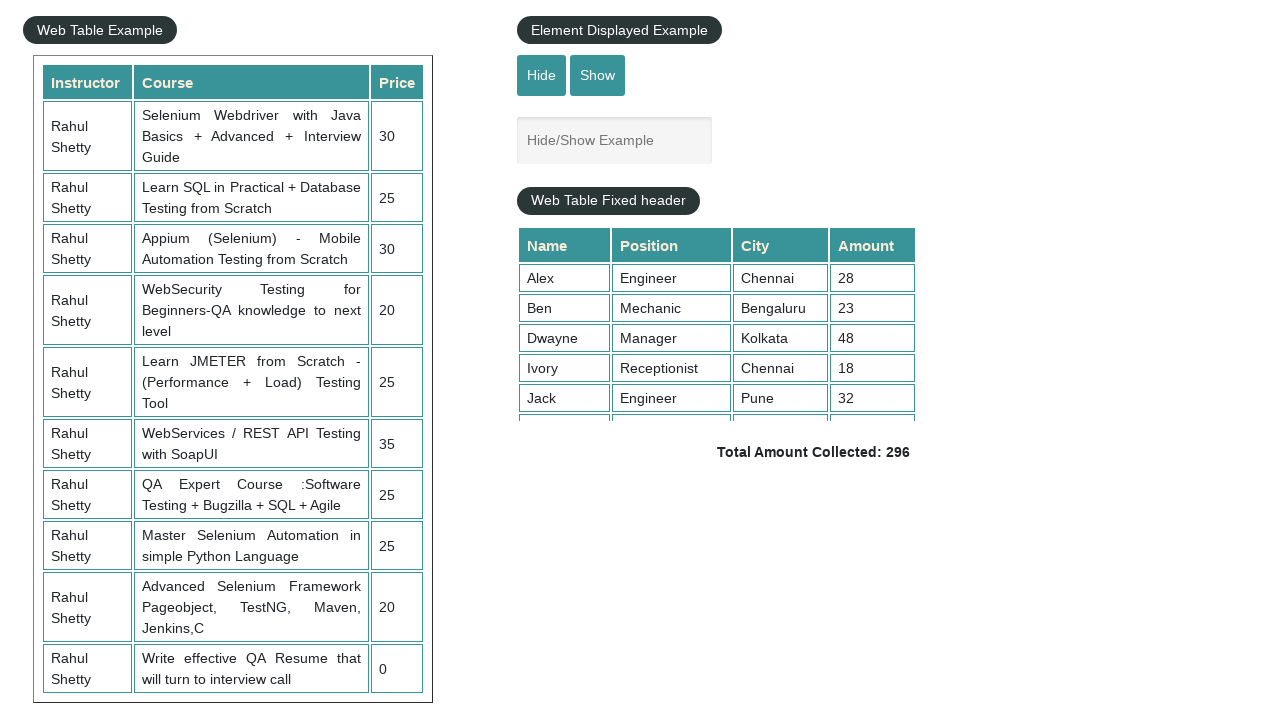

Extracted text from cell 3 of third row: '25'
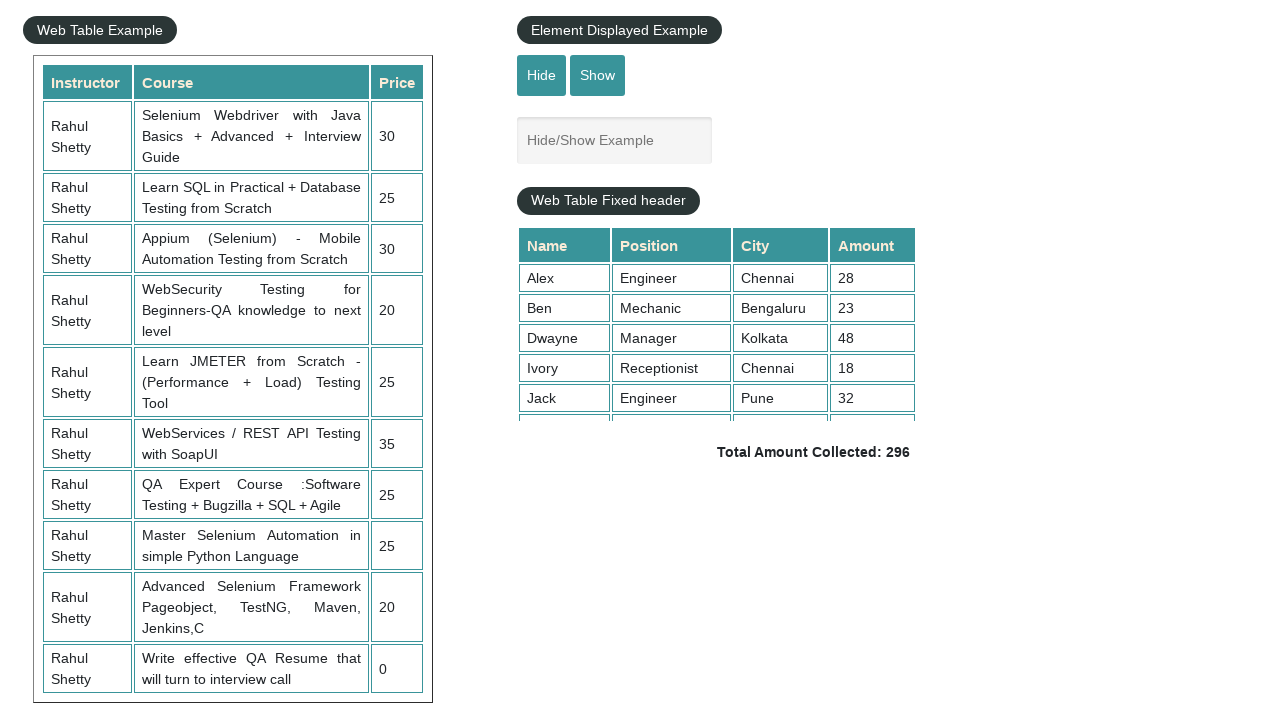

Completed data extraction from third row: 3 cells total
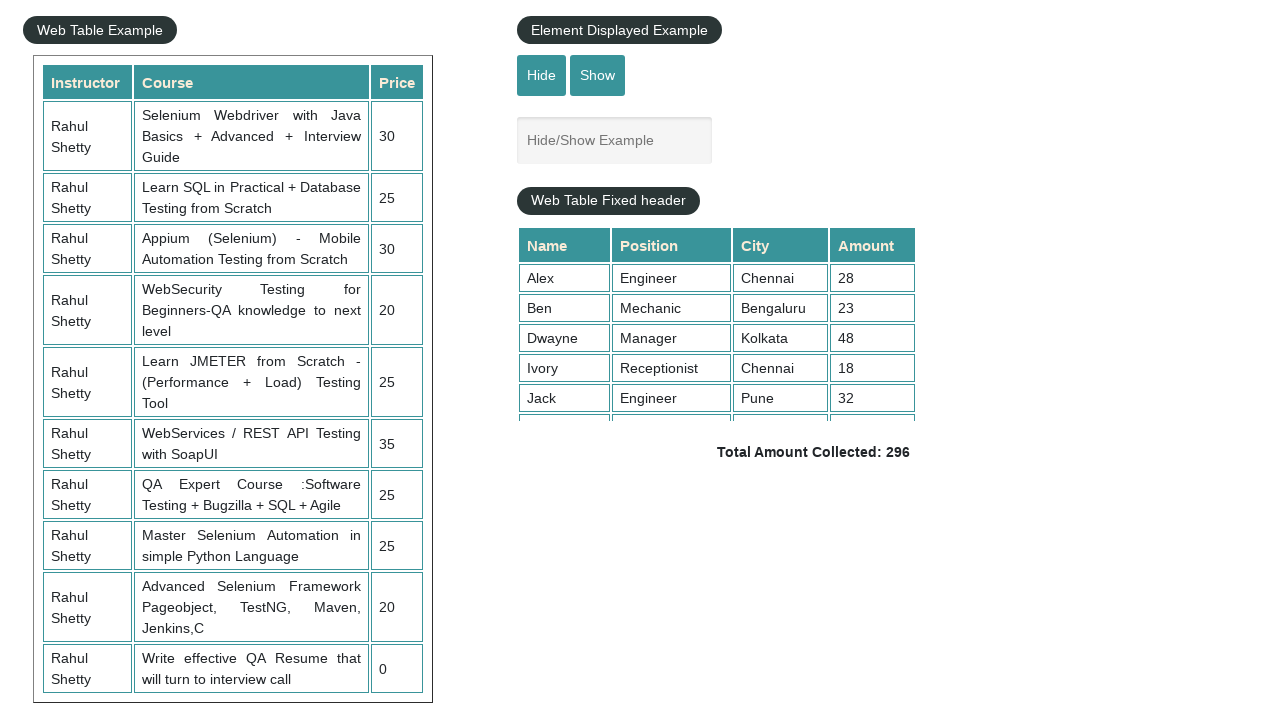

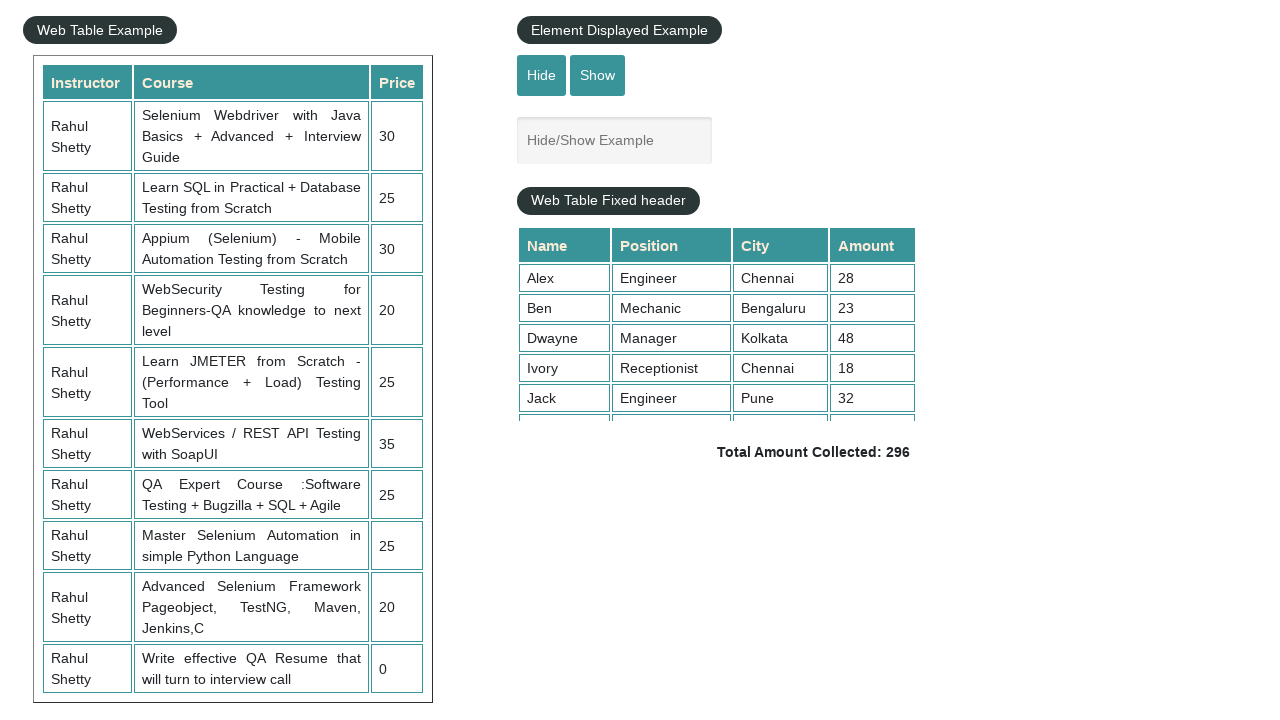